Tests drag and drop functionality on DemoQA website by navigating to the Interactions menu, selecting Droppable submenu, and performing a drag and drop action on the draggable element to the droppable target.

Starting URL: https://demoqa.com/

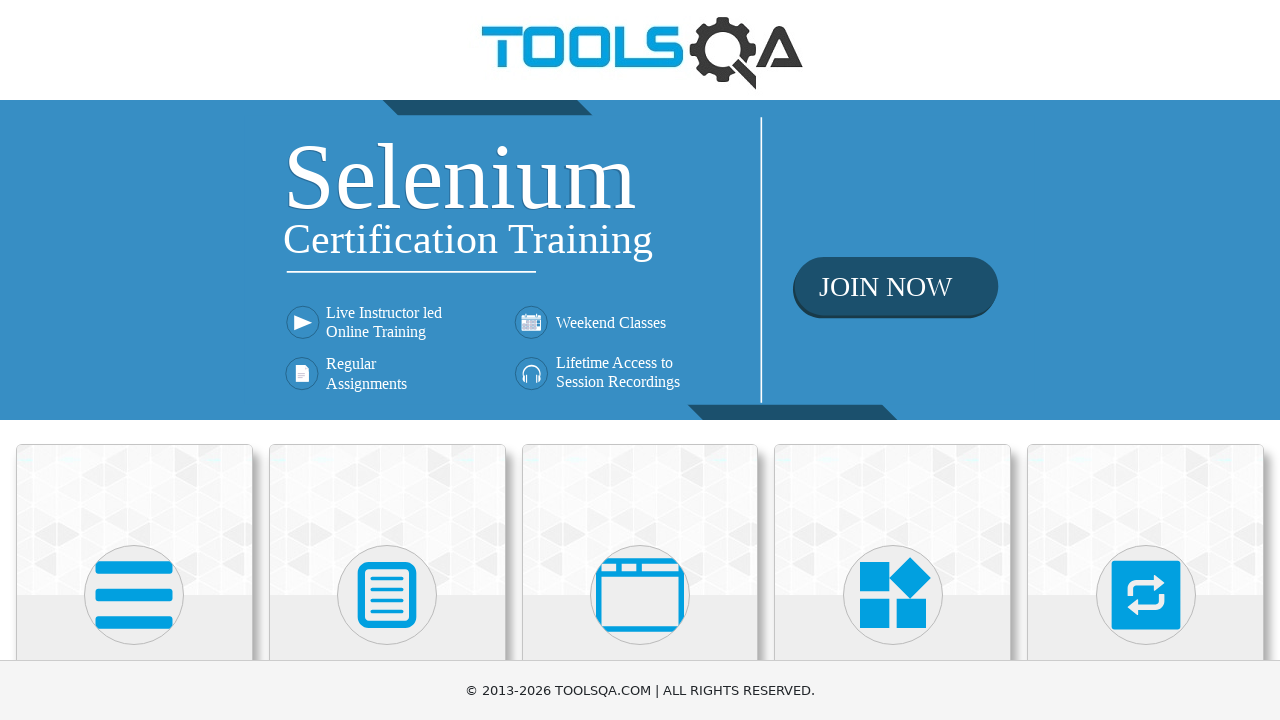

Scrolled Interactions menu into view
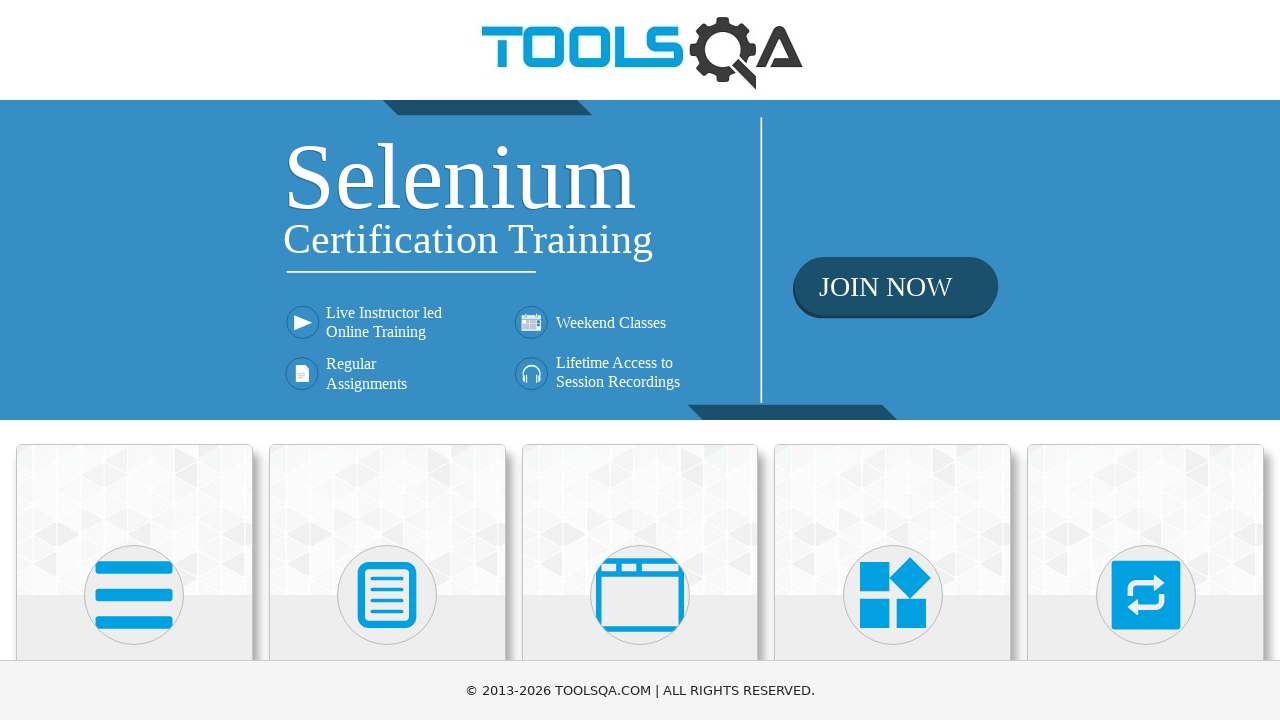

Clicked on Interactions menu at (1146, 360) on xpath=//h5[text()='Interactions']
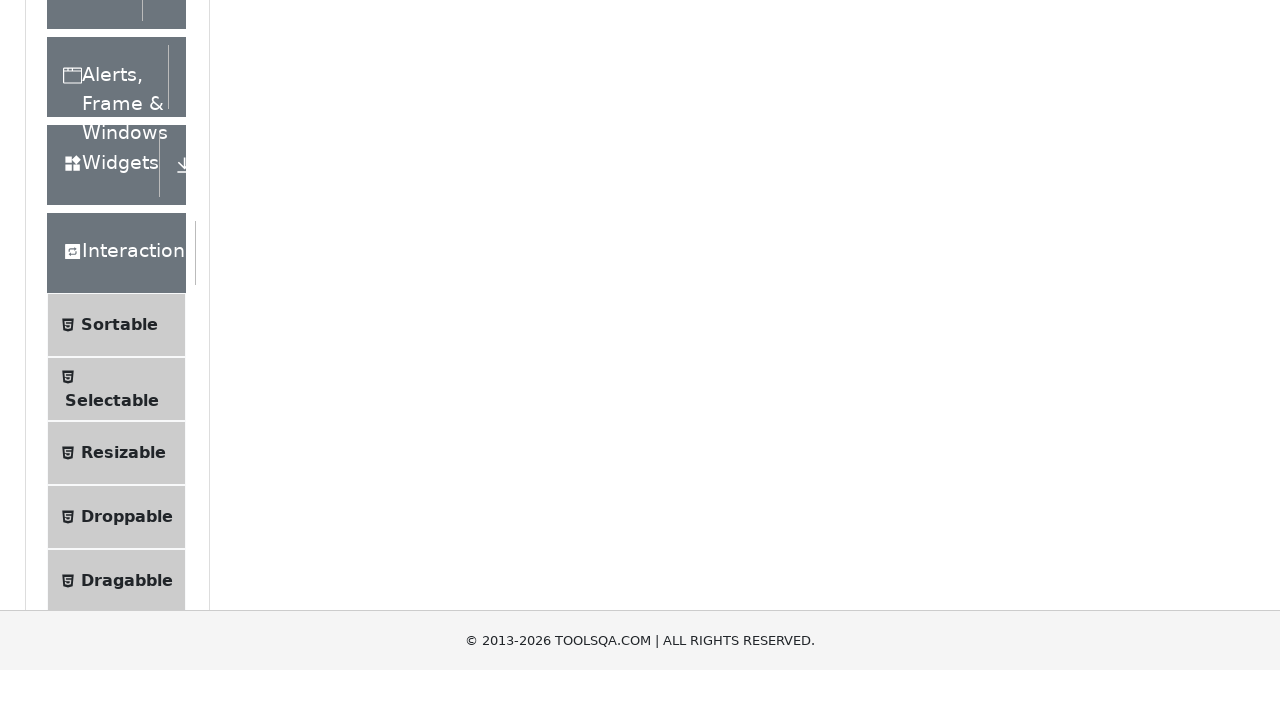

Clicked on Droppable submenu at (127, 411) on xpath=//span[text()='Droppable']
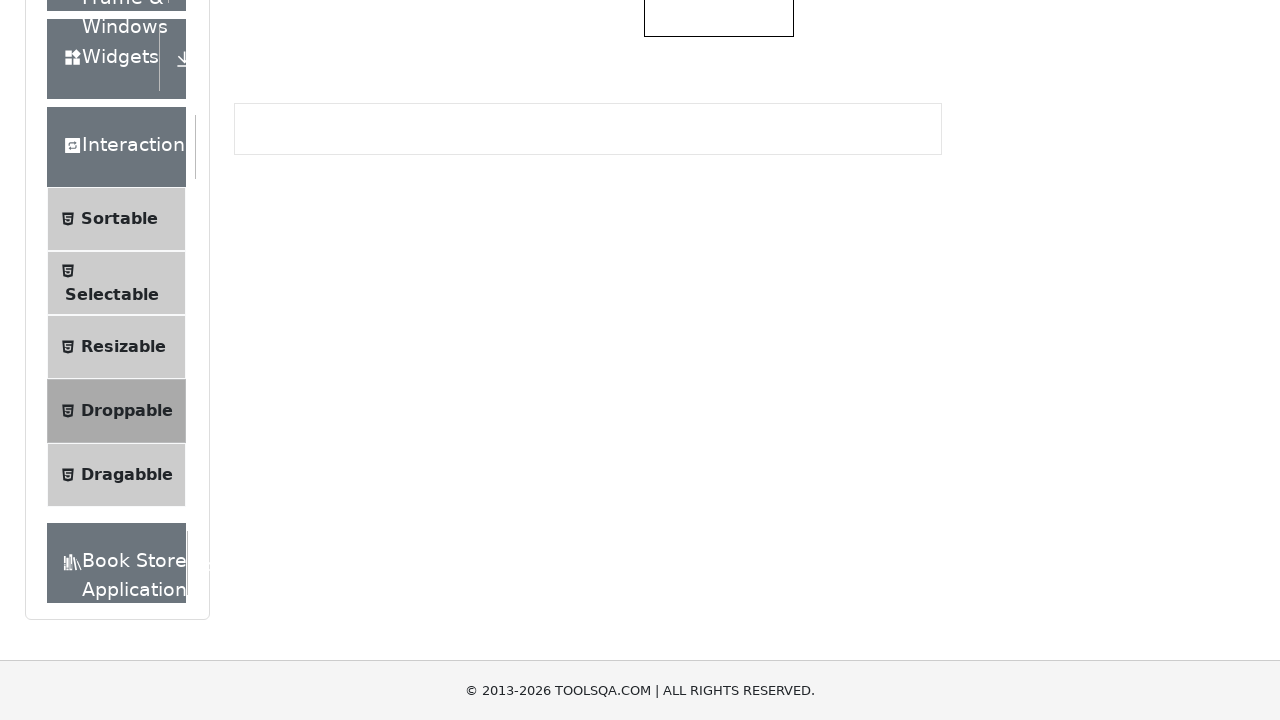

Droppable page loaded - draggable element is visible
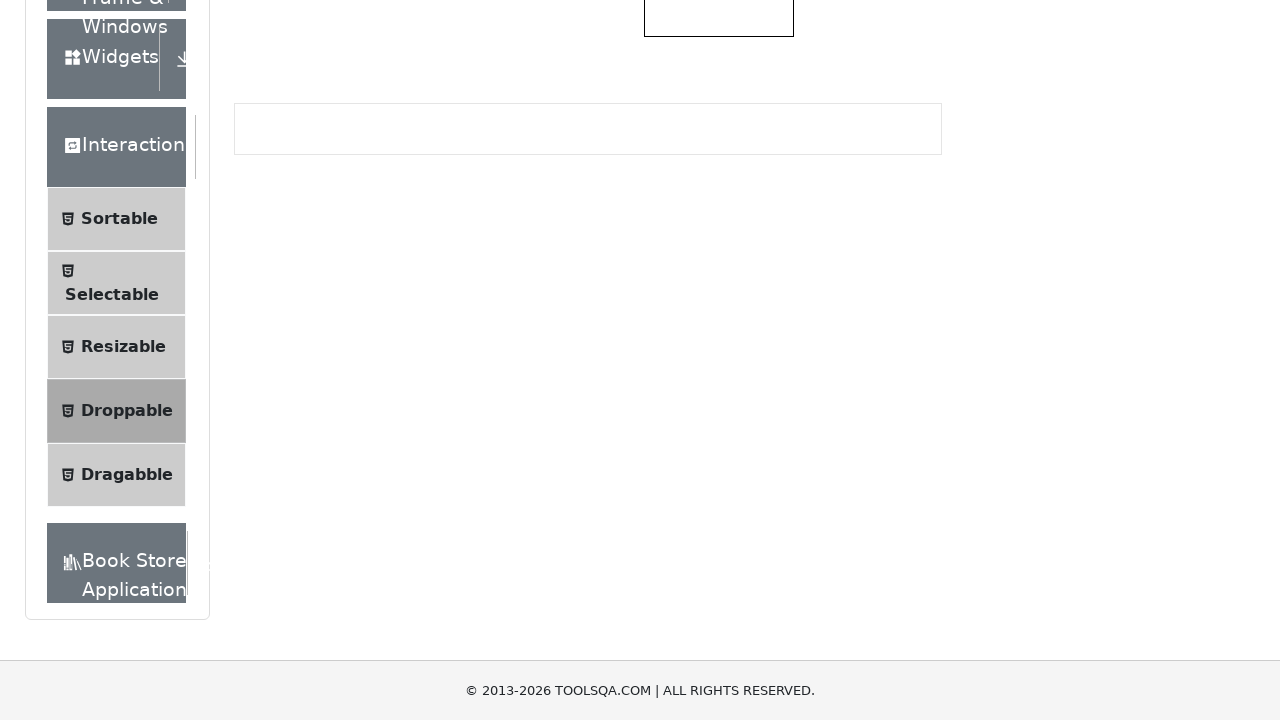

Located draggable and droppable elements
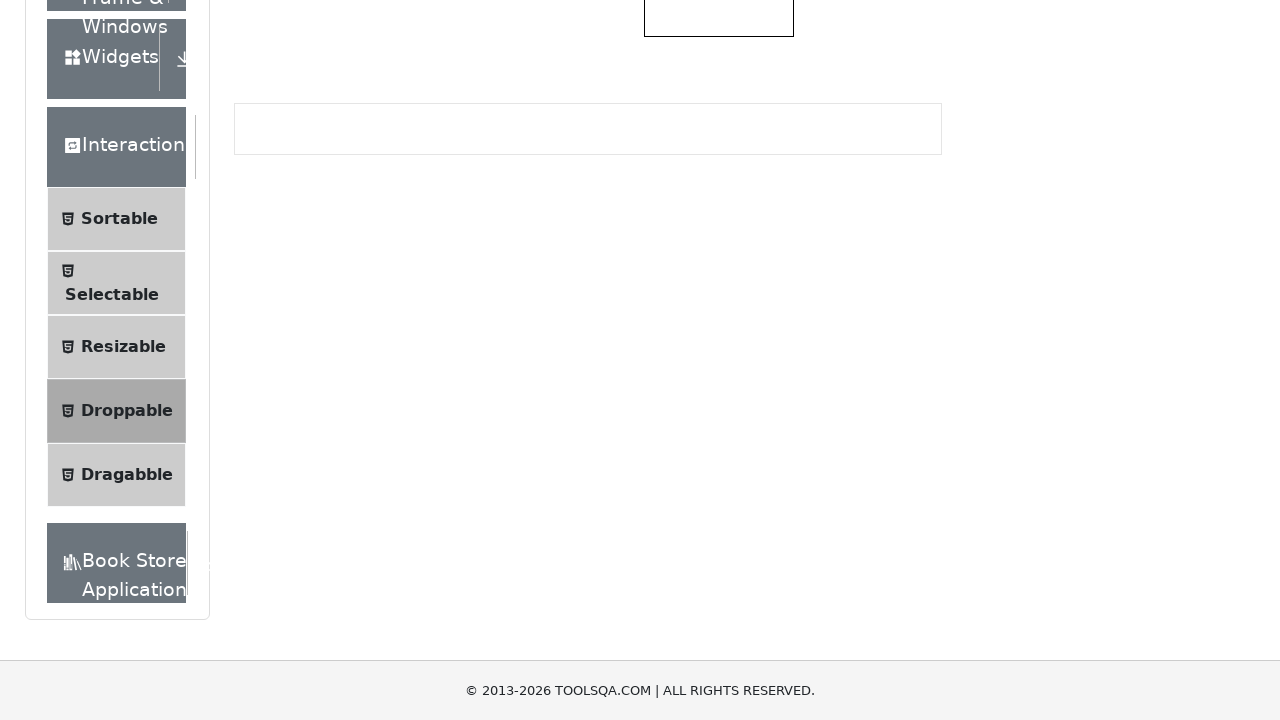

Performed drag and drop action from draggable to droppable element at (719, 356)
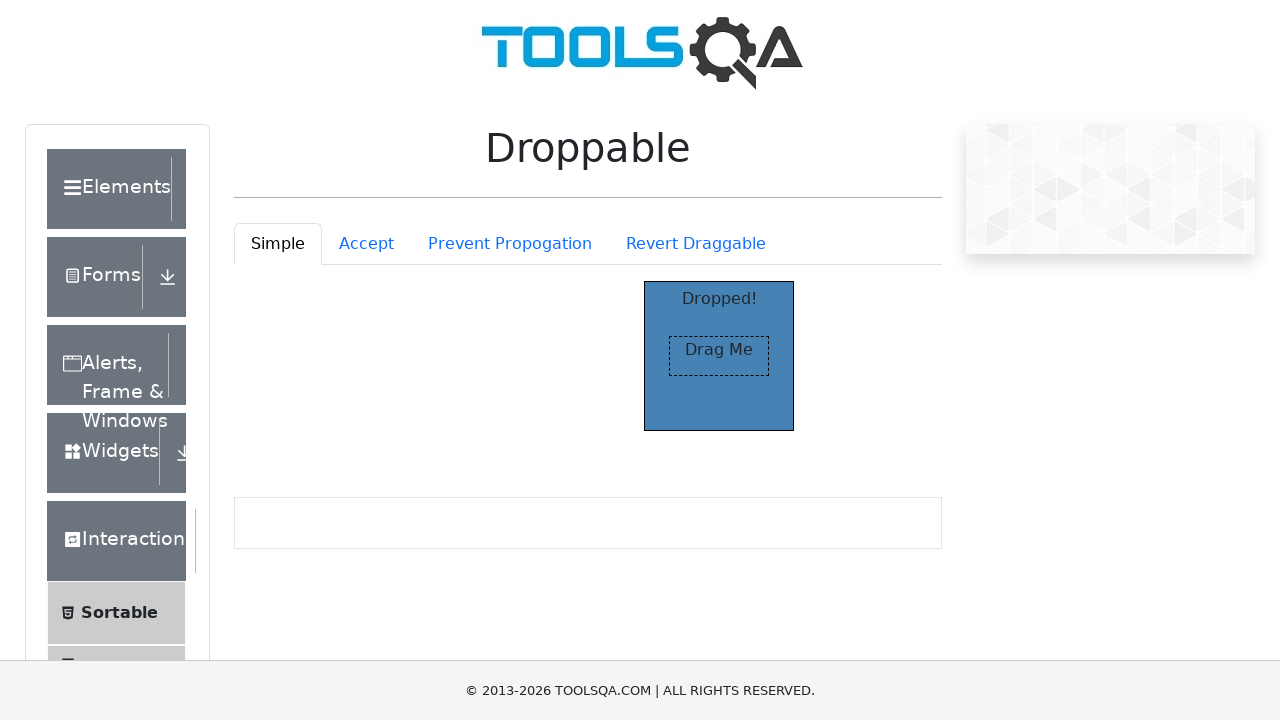

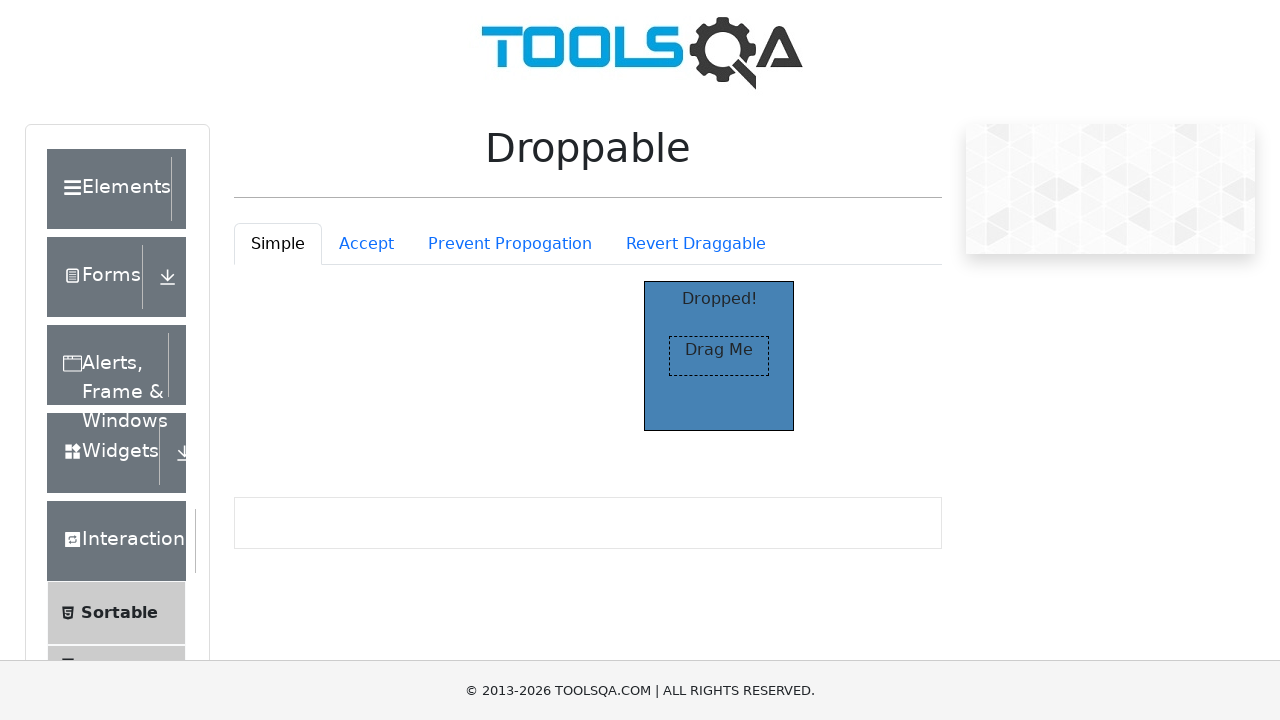